Navigates to a sample testing website and verifies that links are present on the page

Starting URL: http://artoftesting.com/sampleSiteForSelenium.html

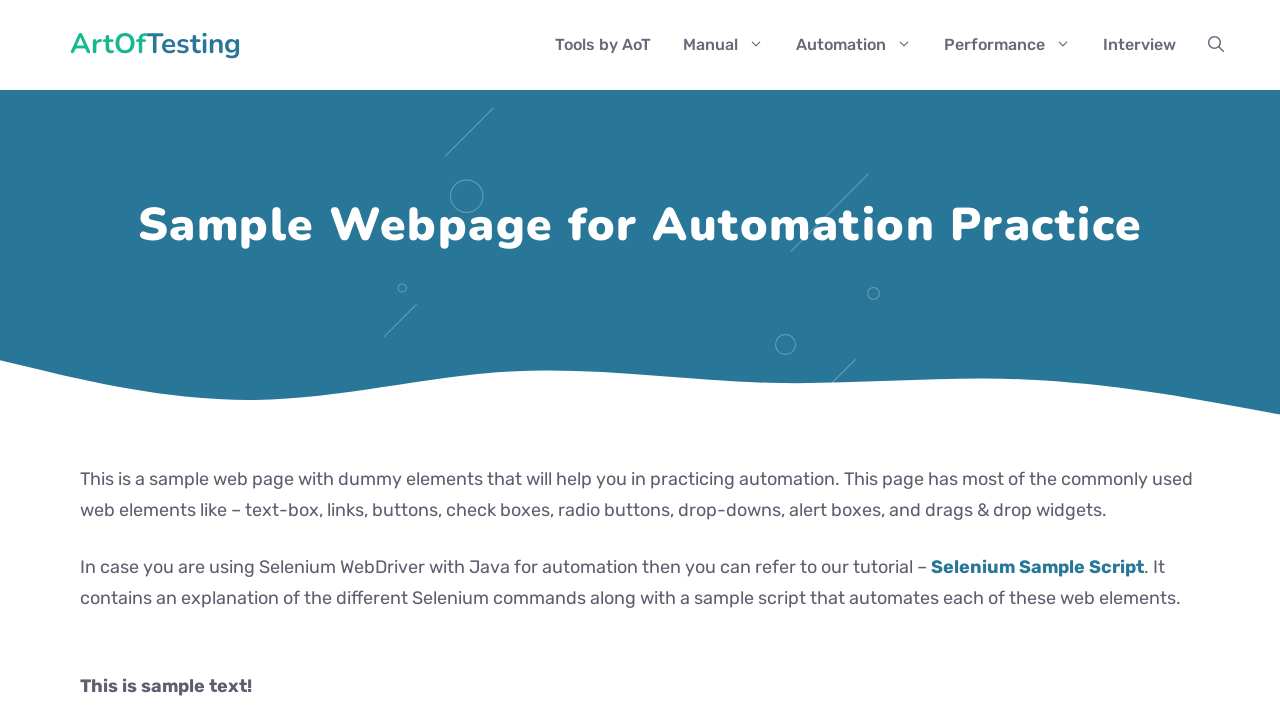

Set viewport size to 1920x1080
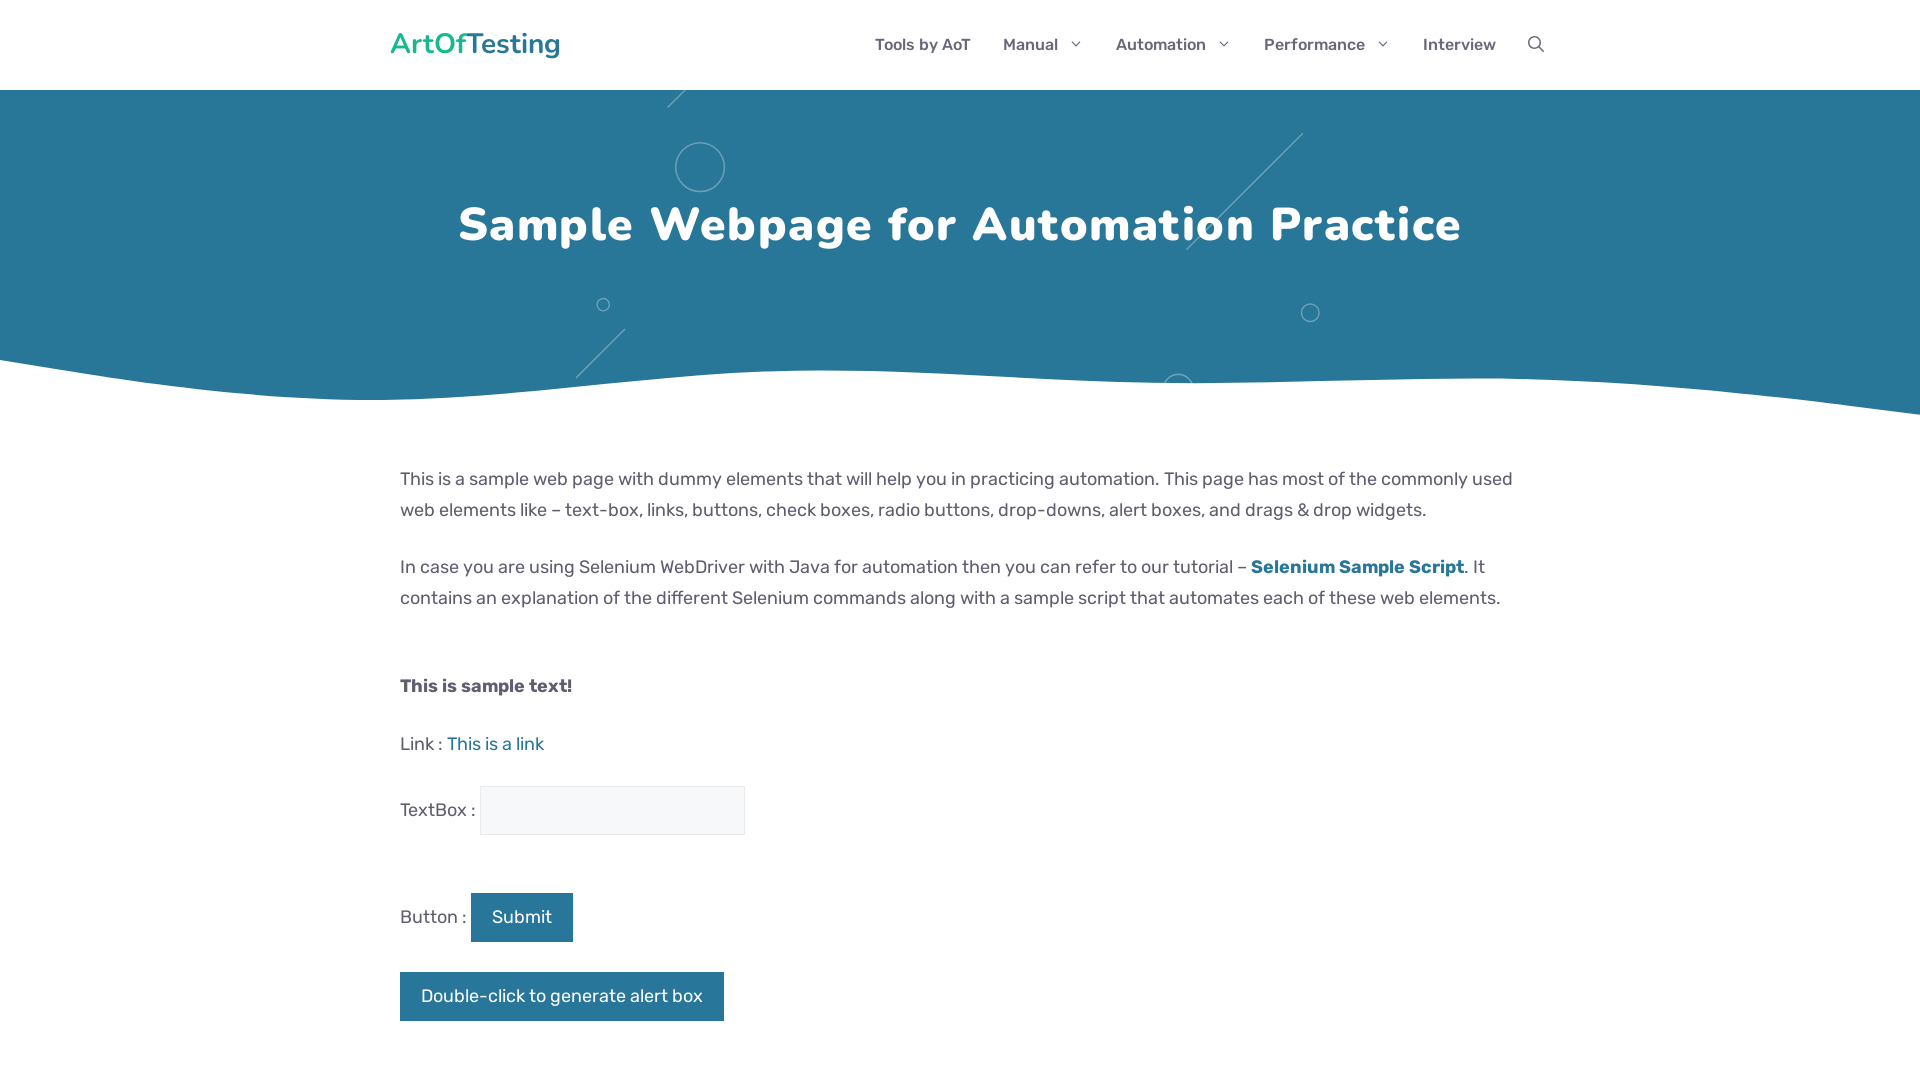

Waited for links to be present on the page
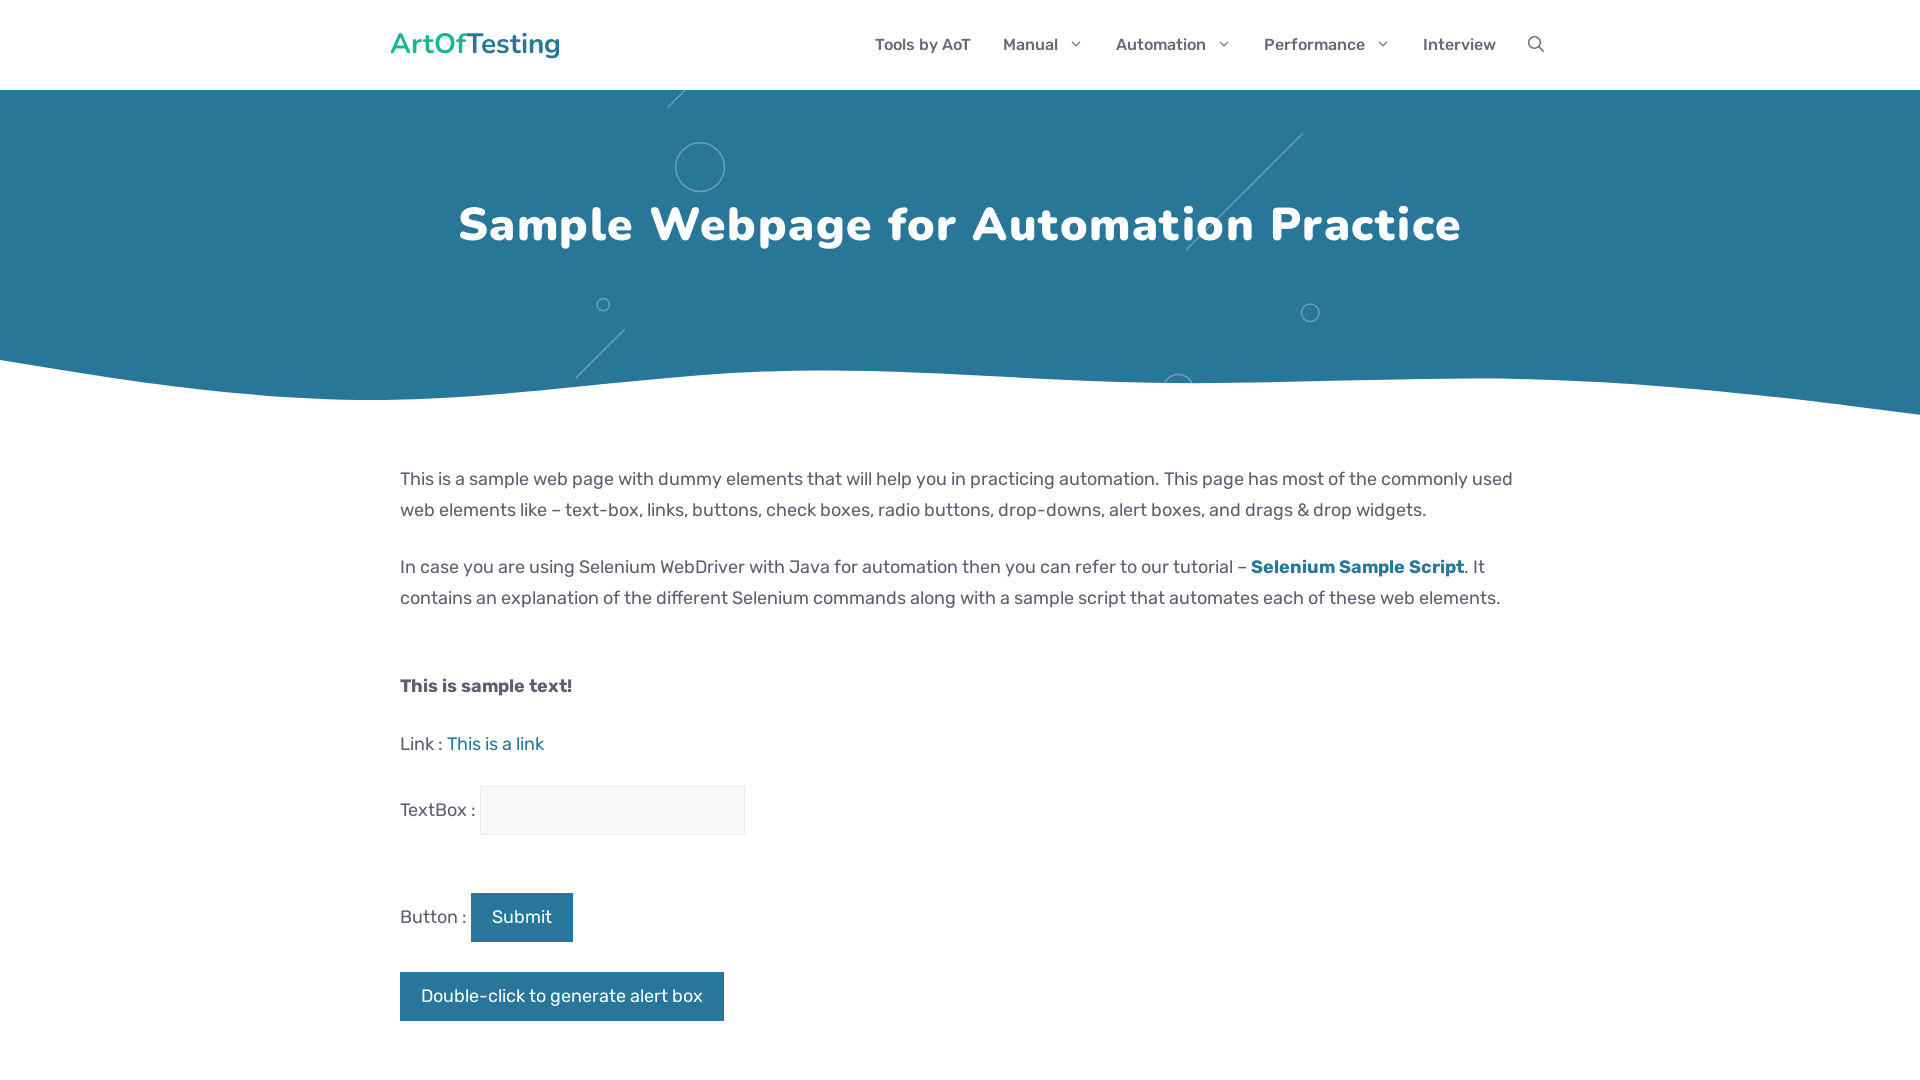

Located all links on the page
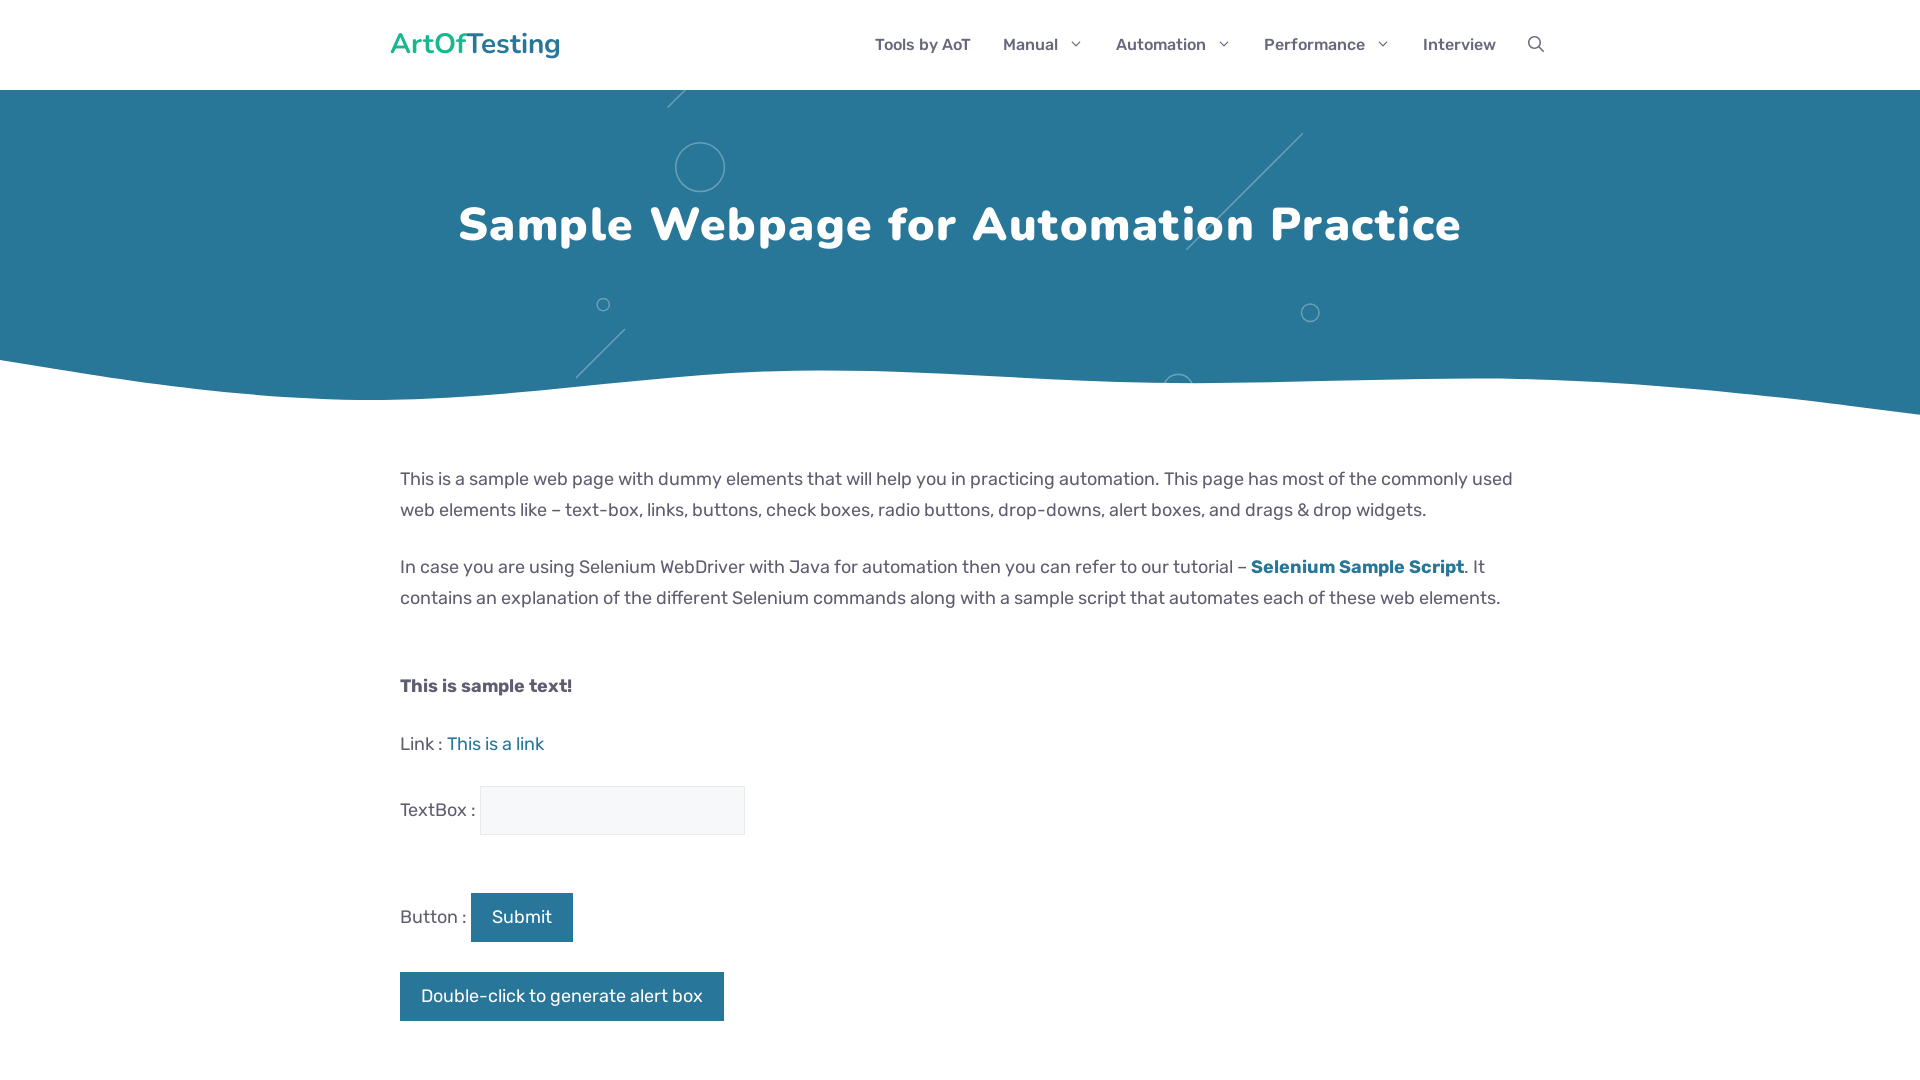

Verified that links are present on the page
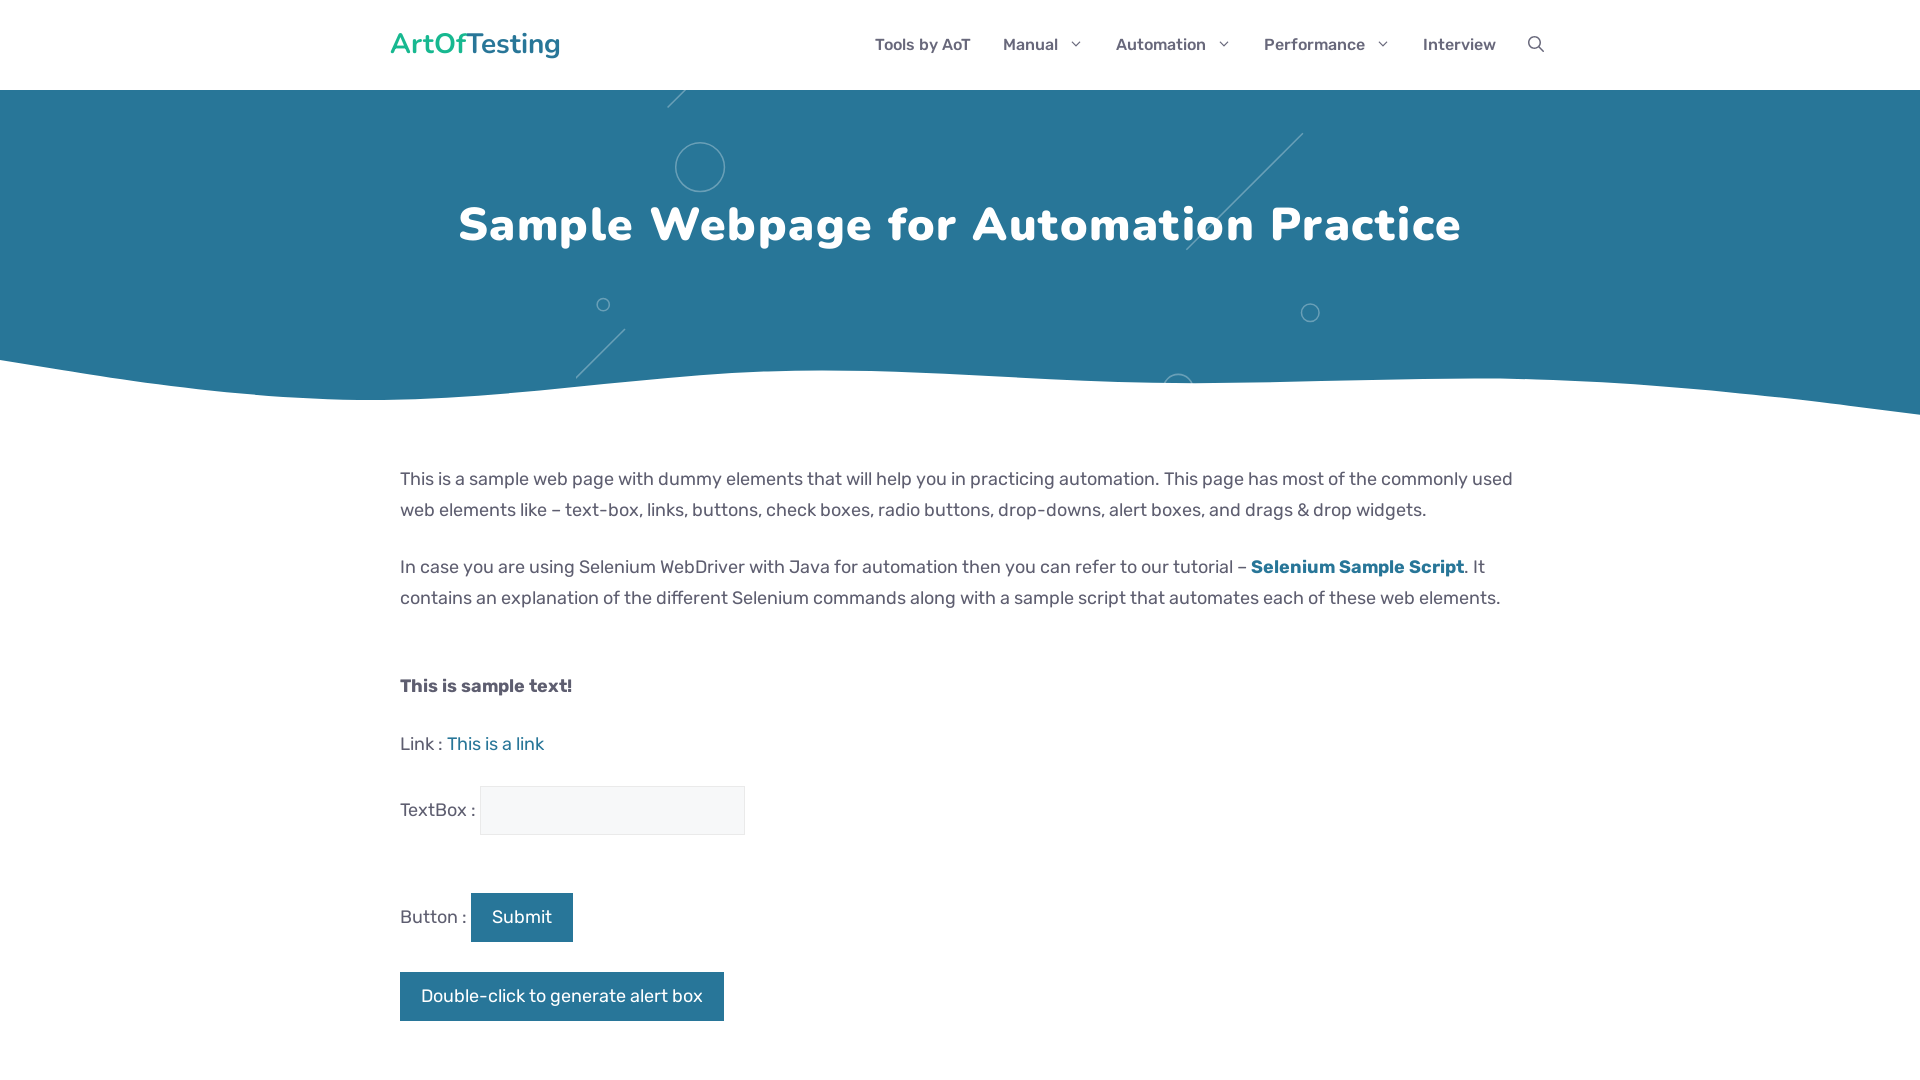

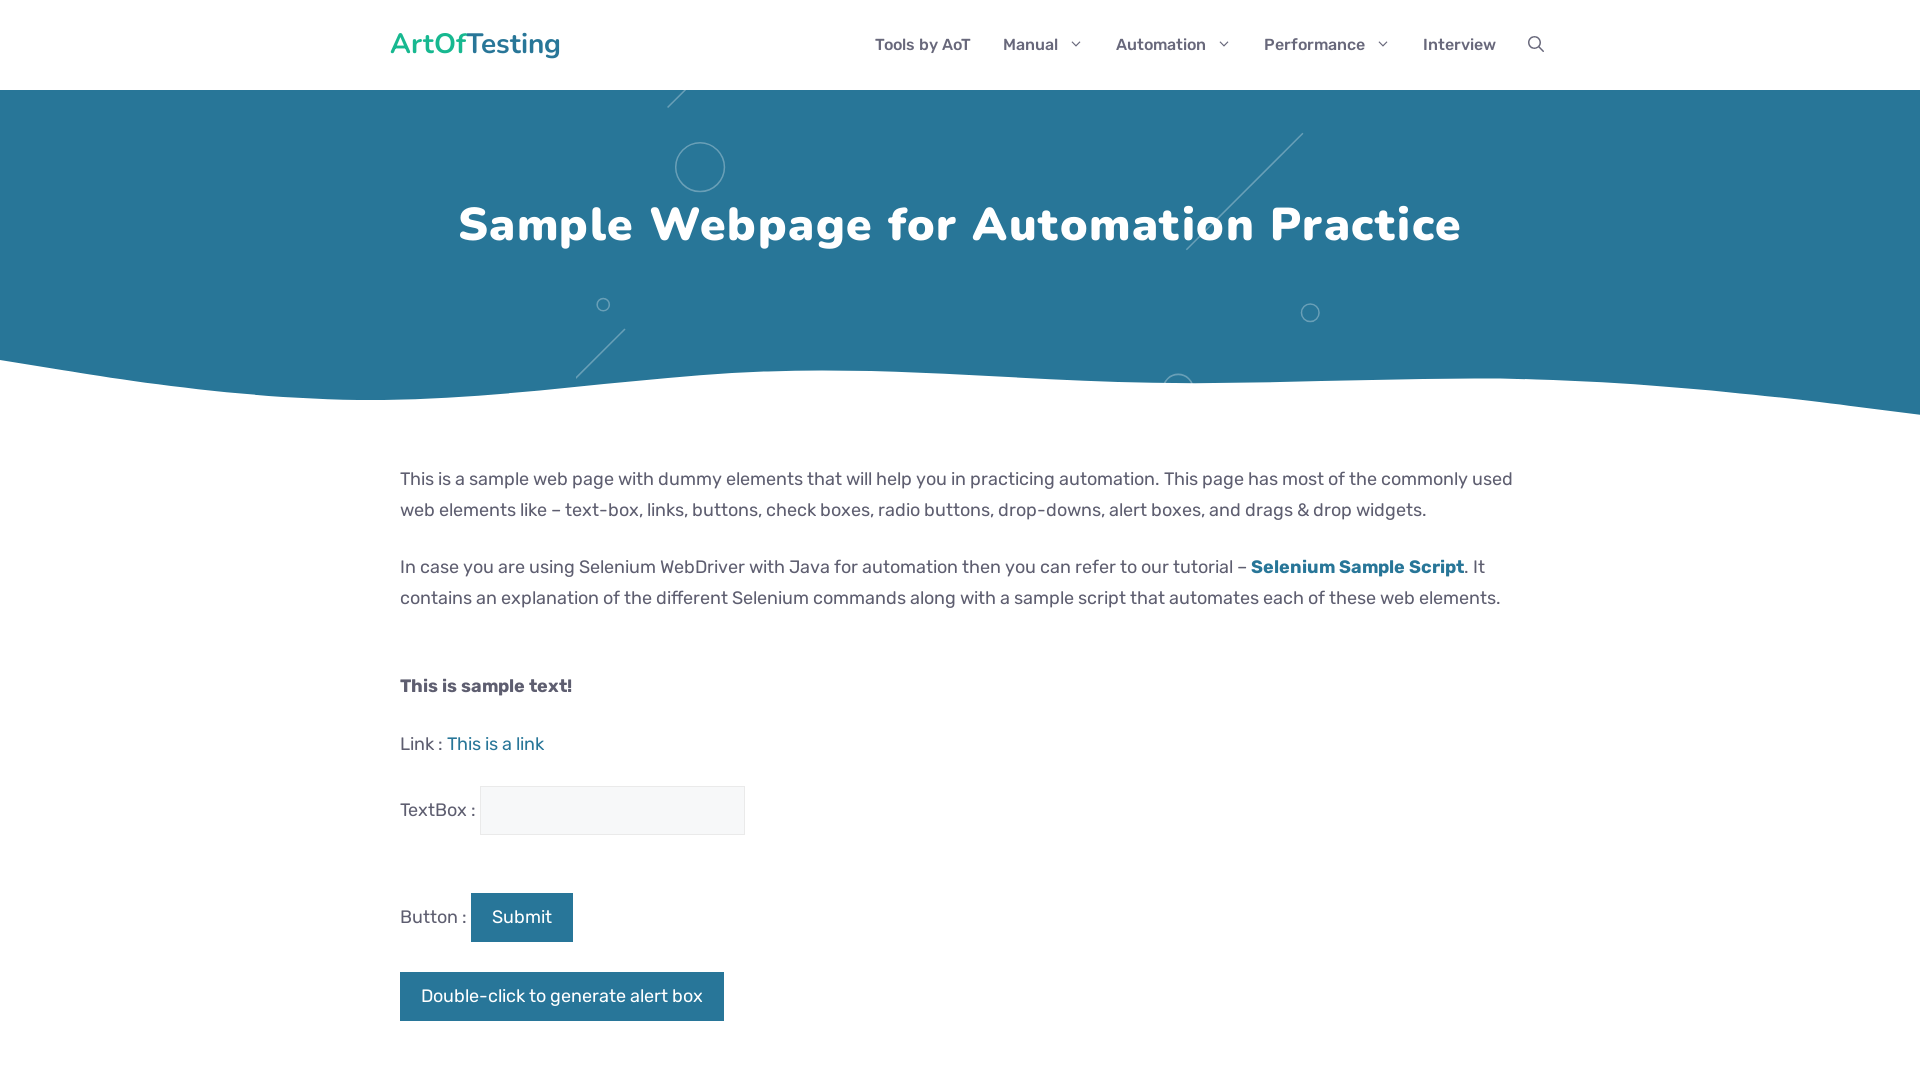